Tests tooltip functionality by hovering over a button element and verifying that the tooltip appears with the expected content

Starting URL: https://demoqa.com/tool-tips/

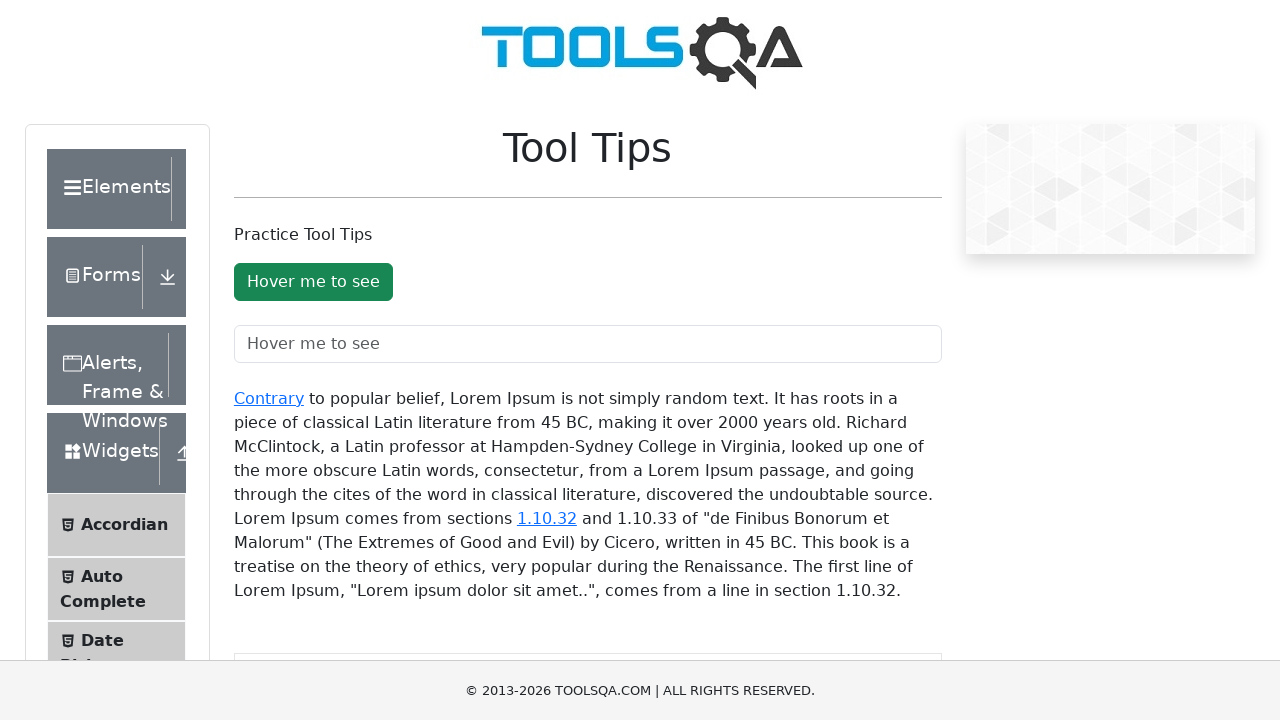

Located tooltip button element with ID 'toolTipButton'
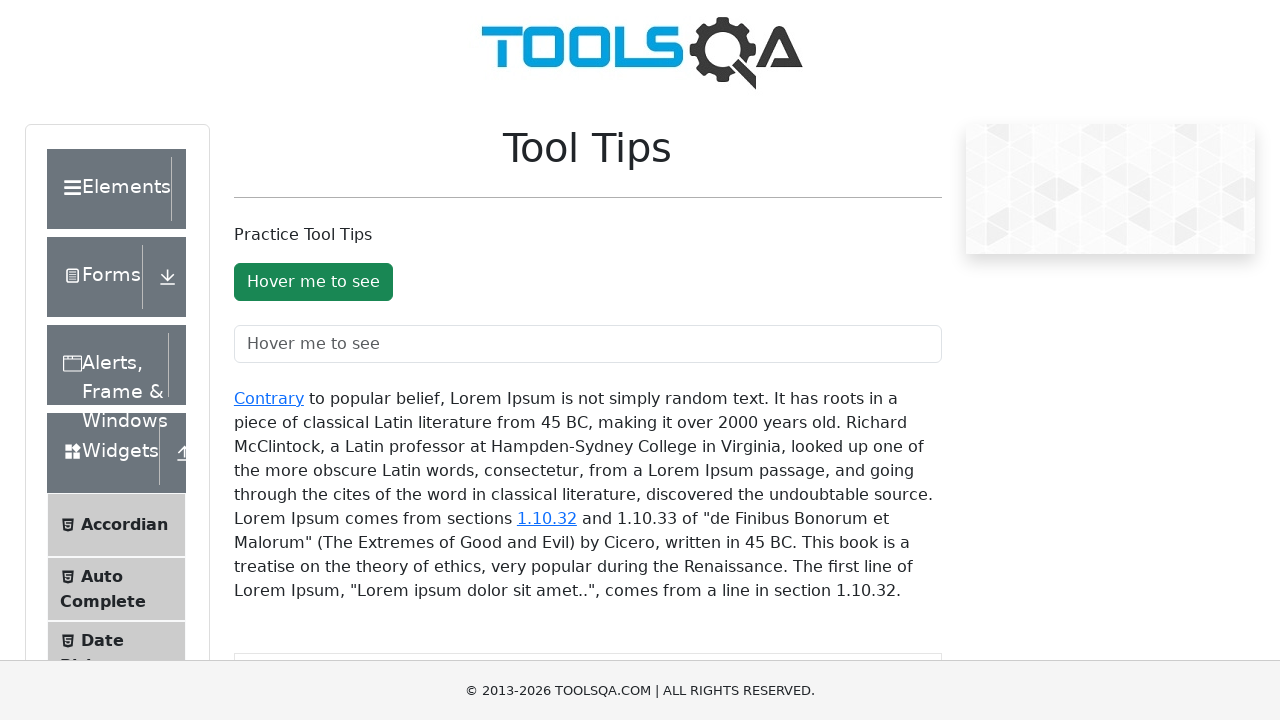

Hovered over tooltip button to trigger tooltip display at (313, 282) on #toolTipButton
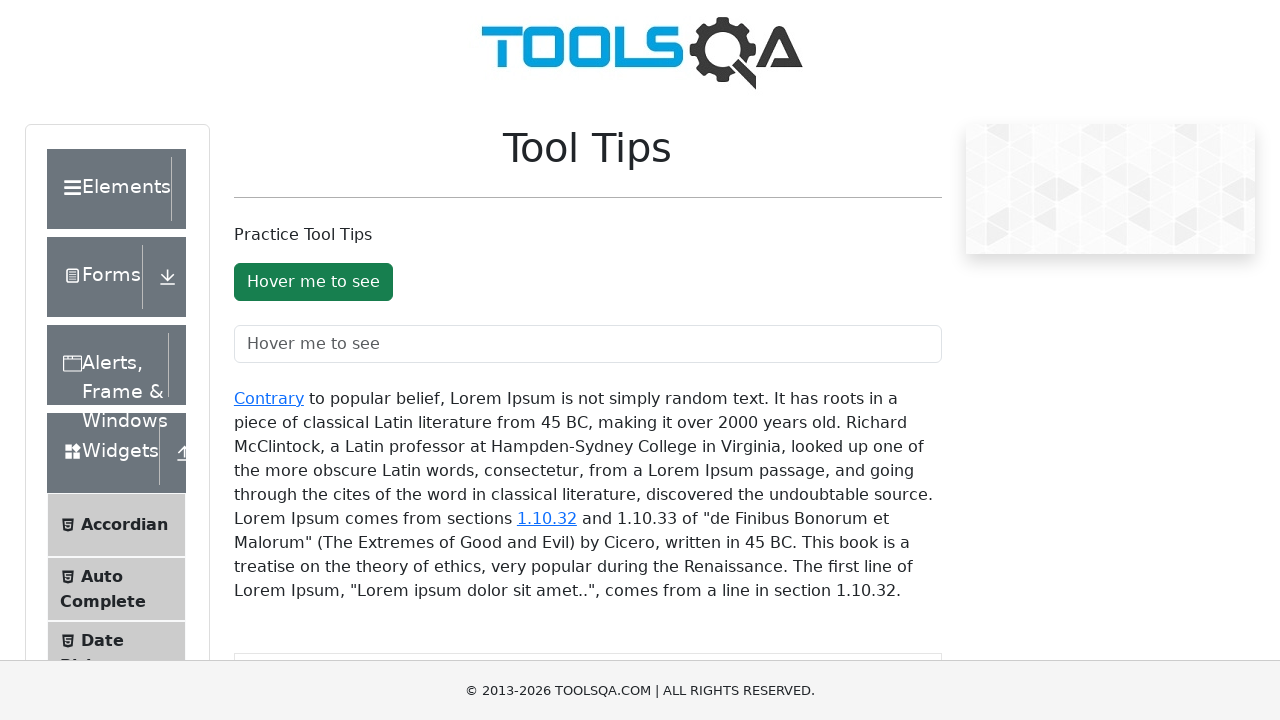

Tooltip container appeared on the page
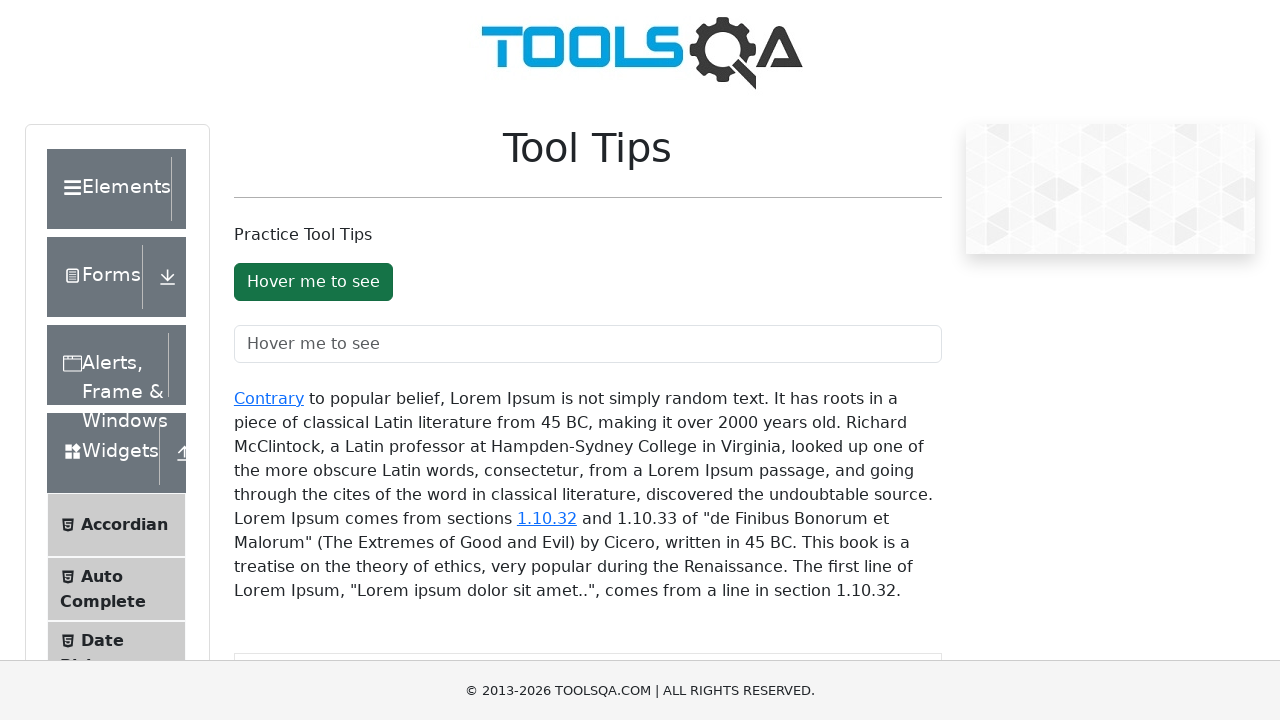

Located tooltip container element
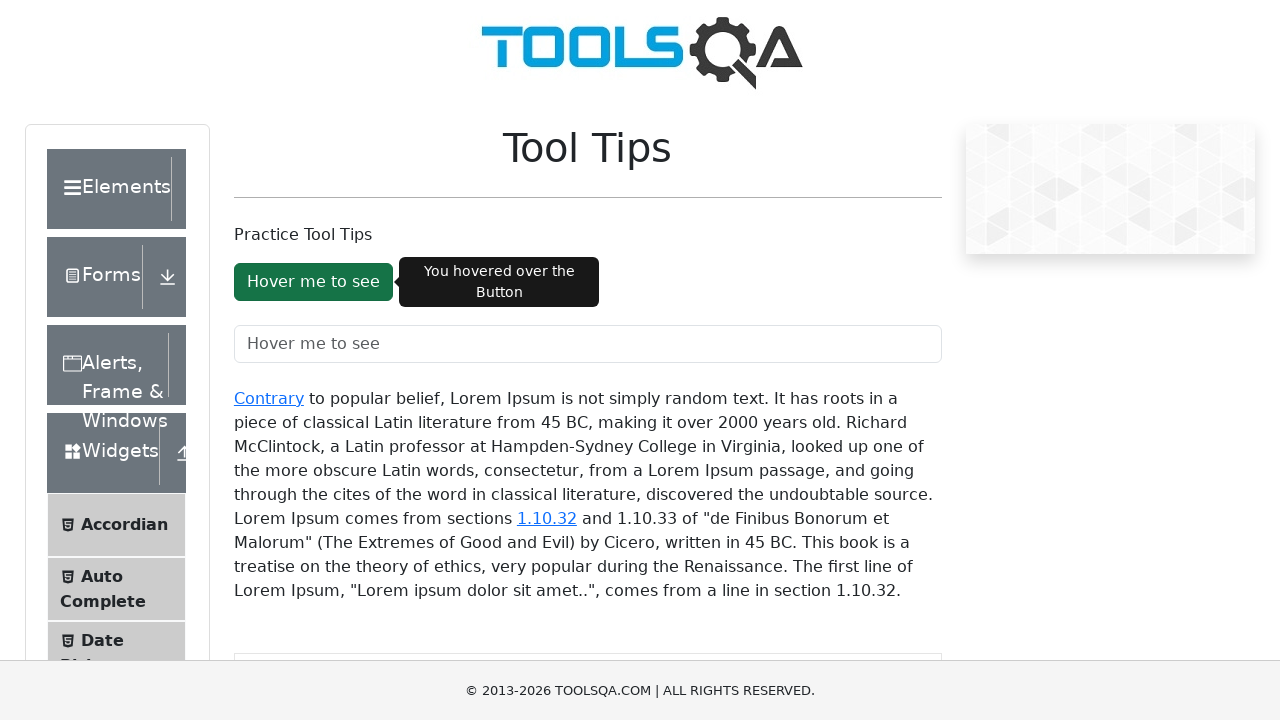

Verified tooltip is visible with expected content
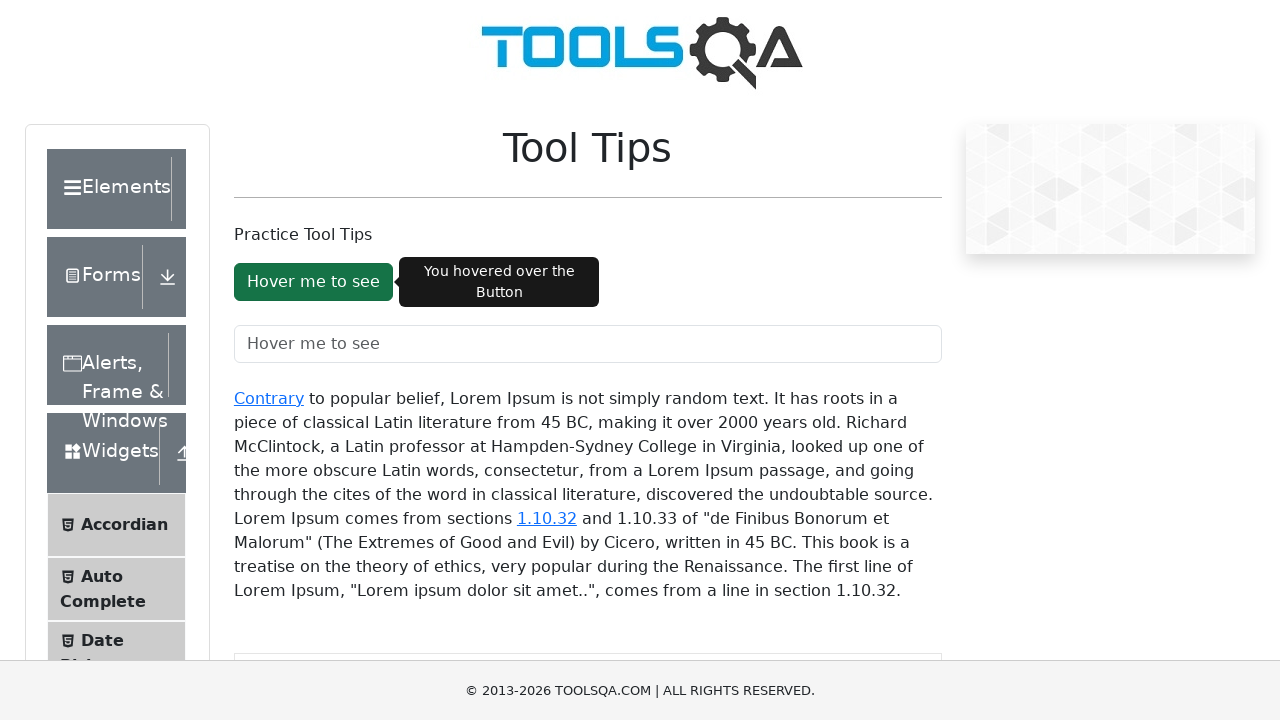

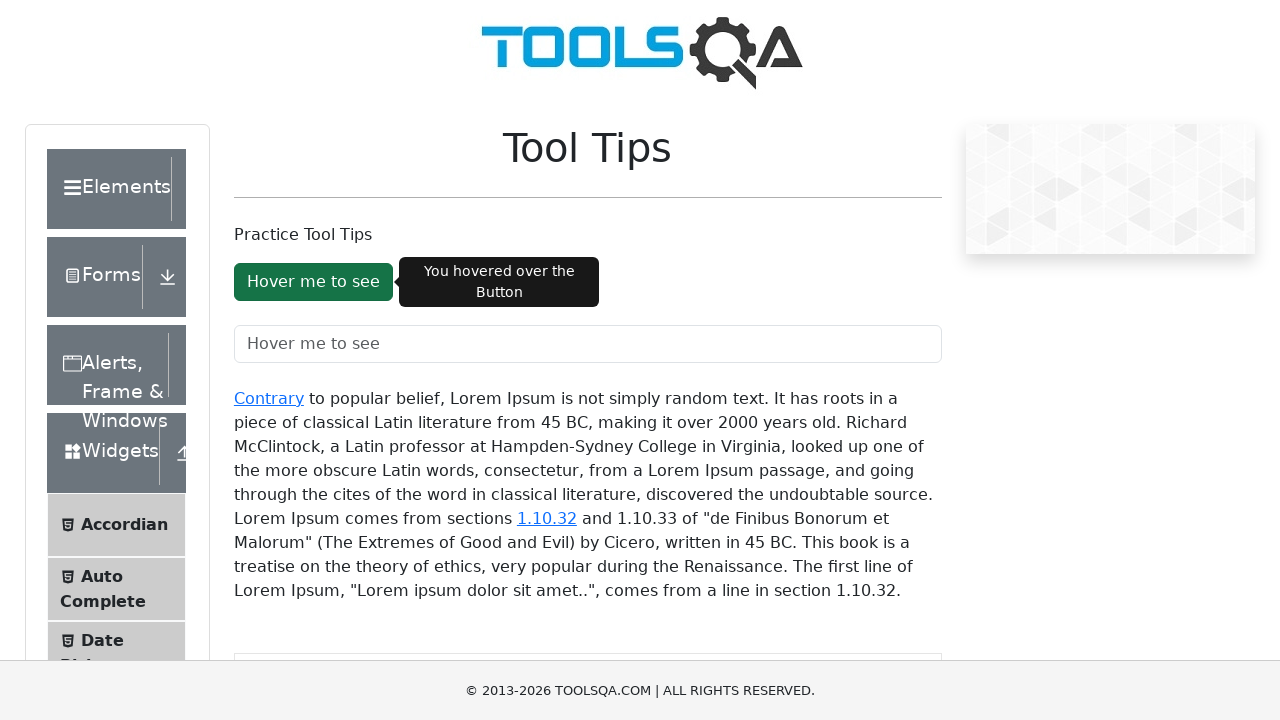